Tests the autocomplete dropdown functionality by typing "ind" and selecting "India" from the suggested countries list

Starting URL: https://rahulshettyacademy.com/dropdownsPractise/

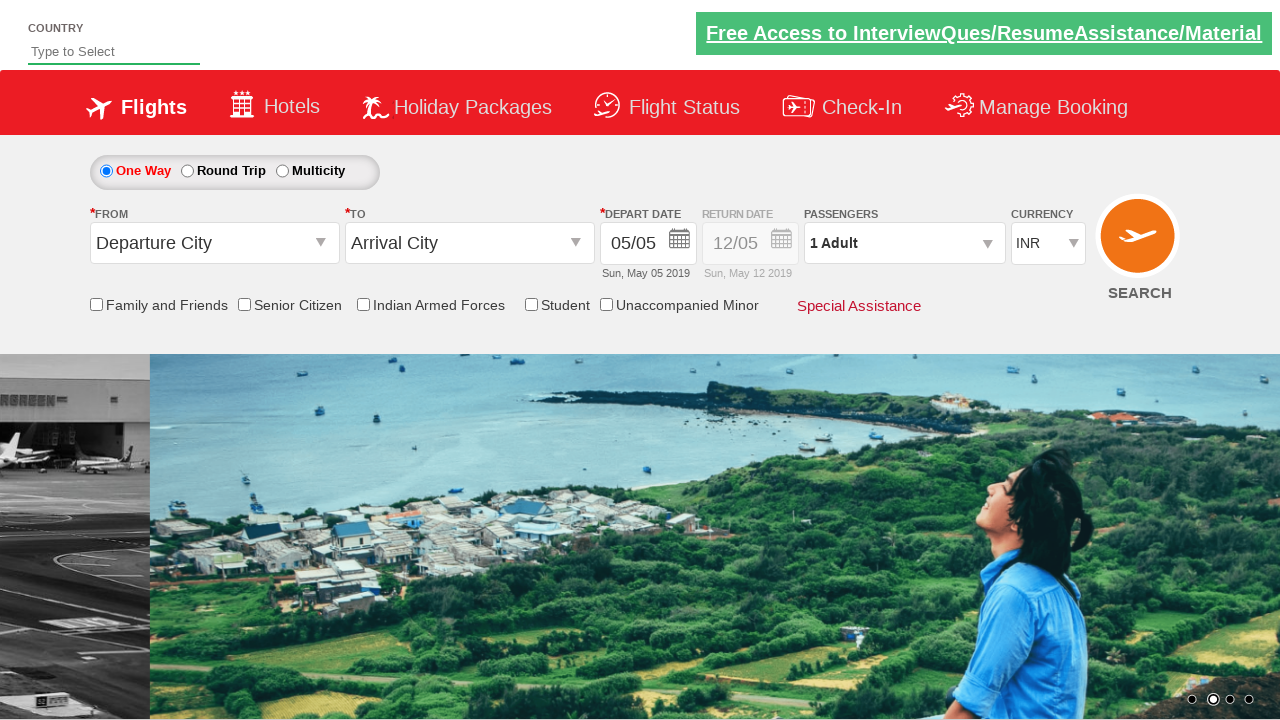

Filled autosuggest field with 'ind' on #autosuggest
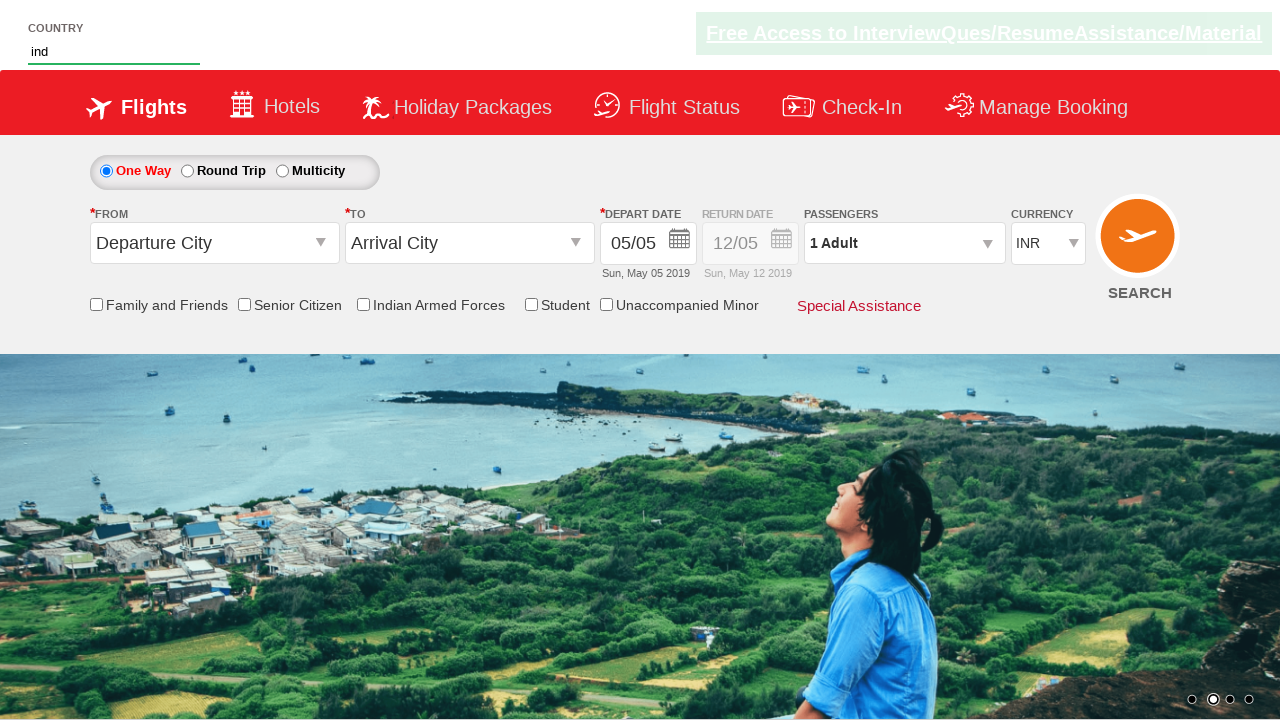

Waited for autocomplete suggestions to appear
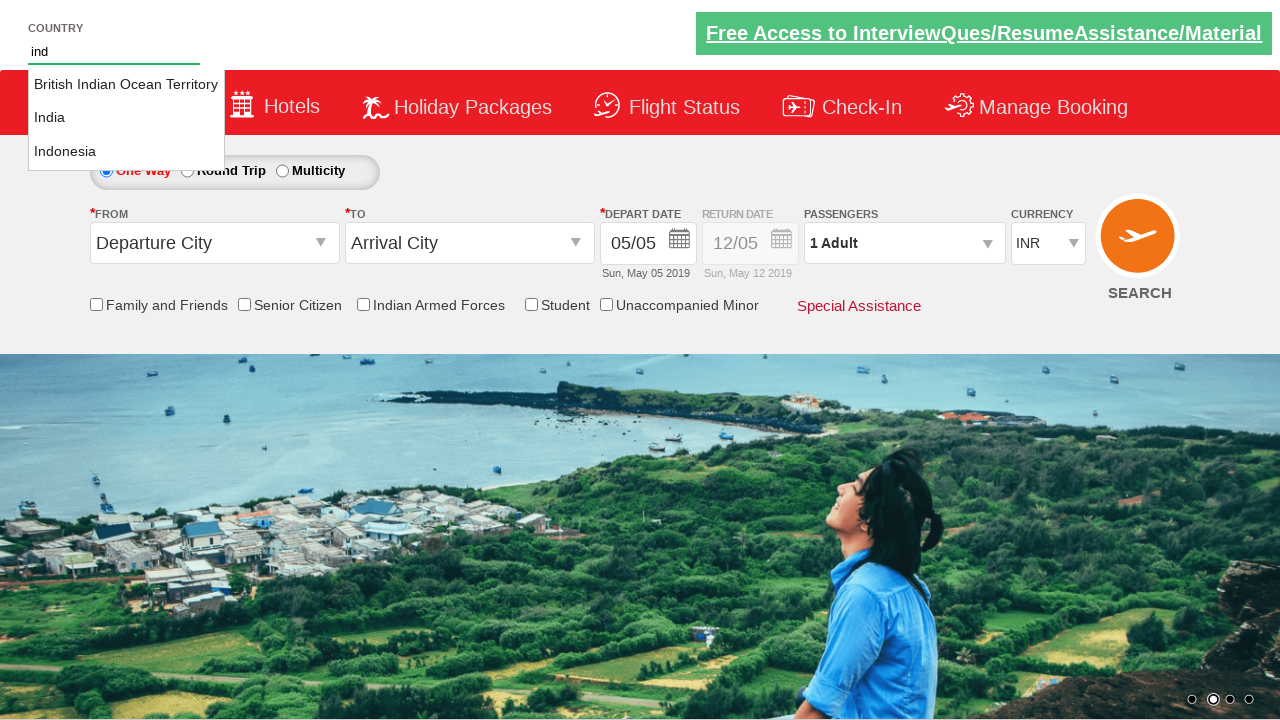

Retrieved all country suggestions from dropdown
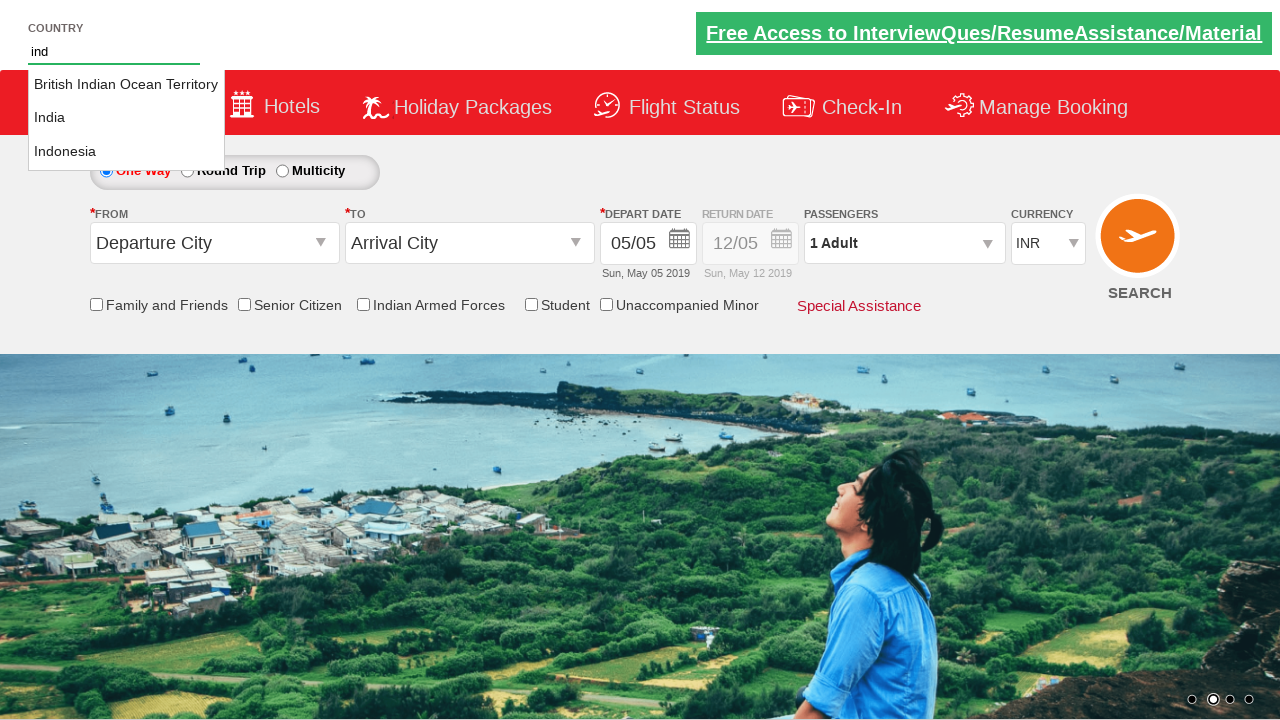

Clicked on 'India' from the suggestions list at (126, 118) on li.ui-menu-item a >> nth=1
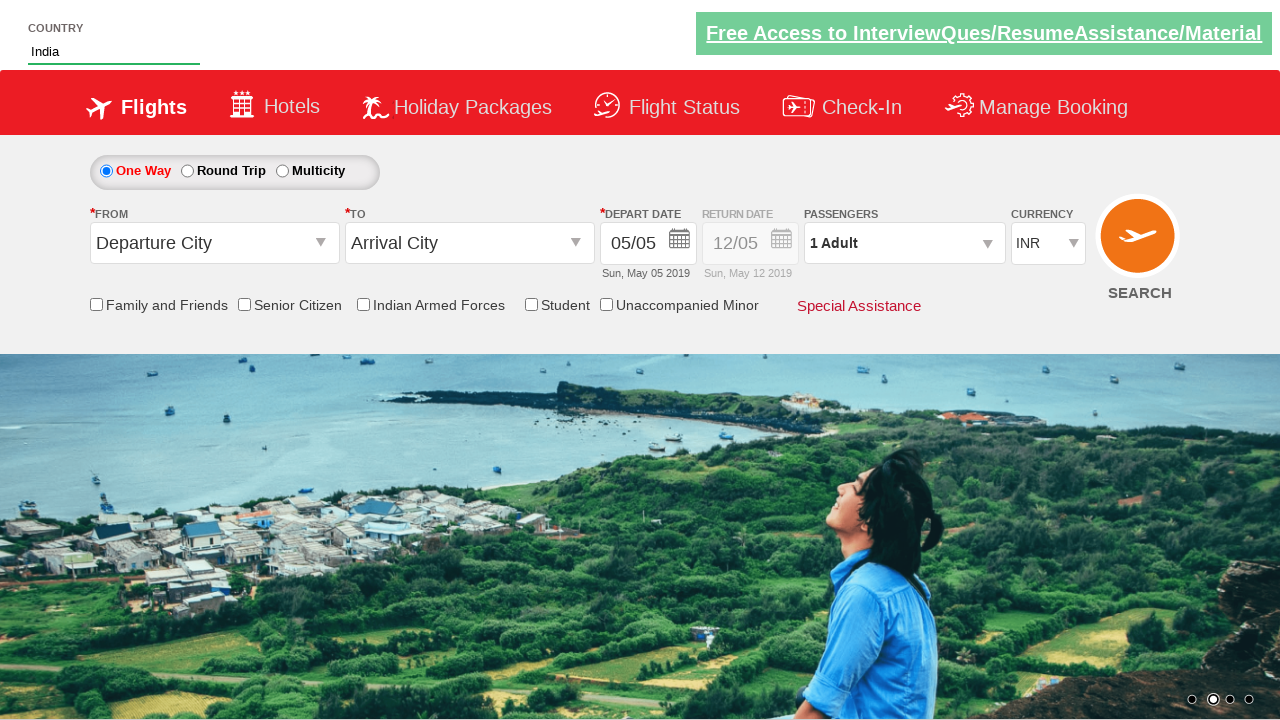

Verified that 'India' was successfully selected in the autosuggest field
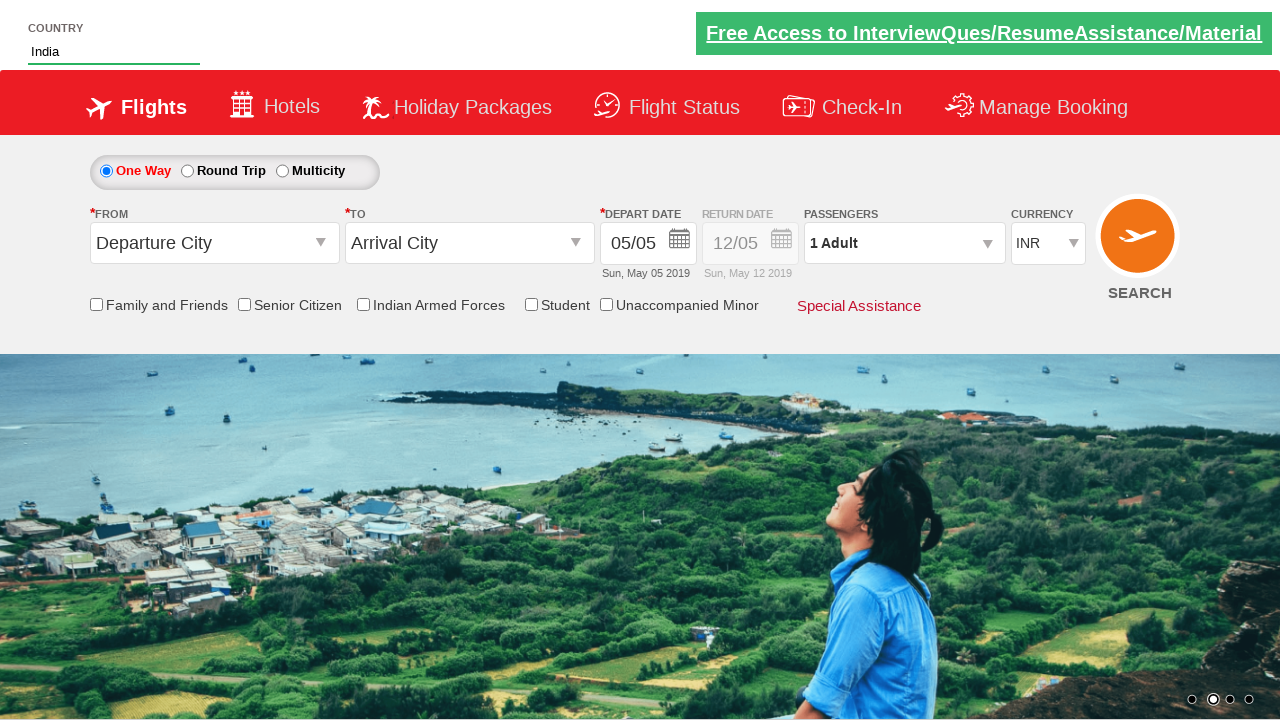

Retrieved text from the friends and family label
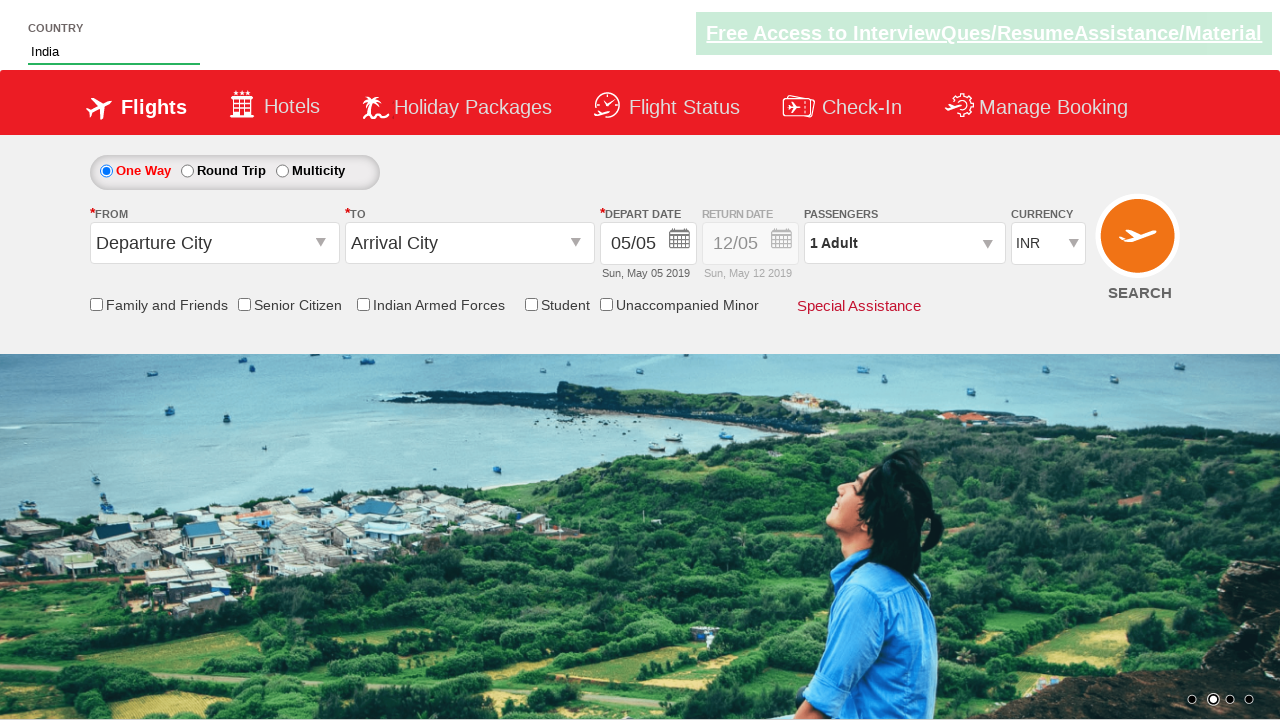

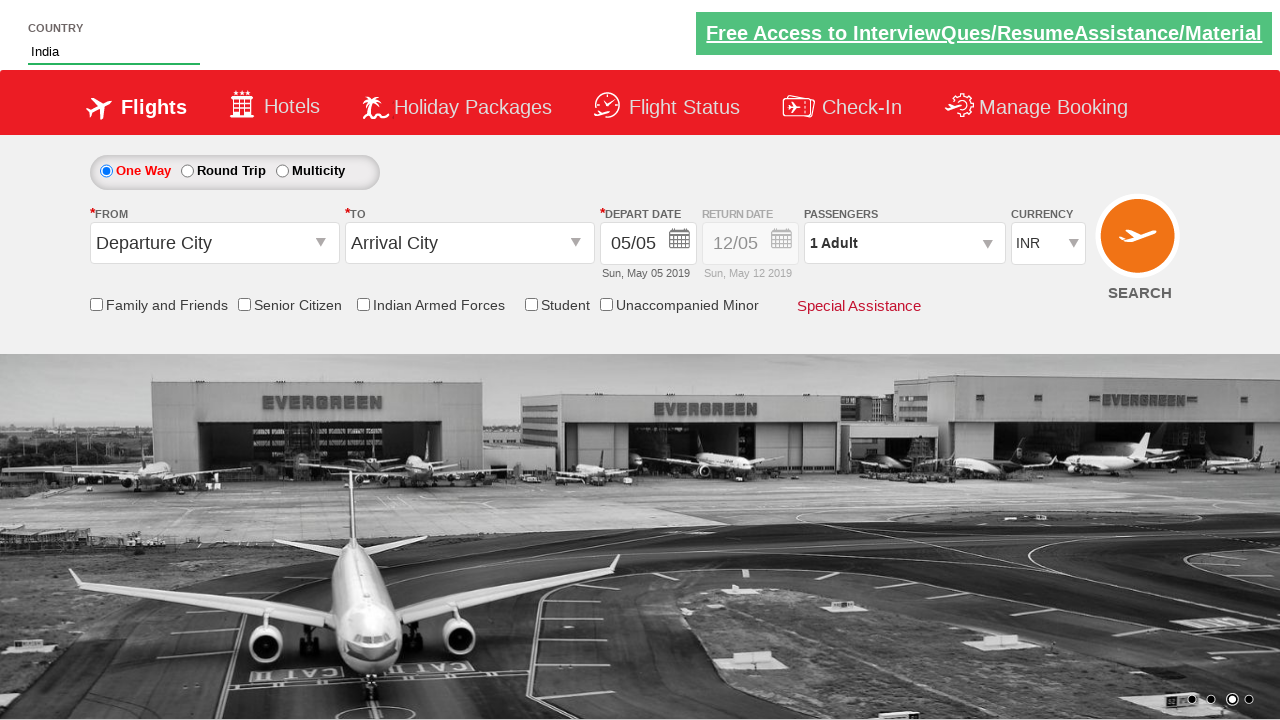